Navigates to DemoQA homepage, accesses the Radio Button section, and tests both Yes and Impressive radio buttons

Starting URL: https://demoqa.com/

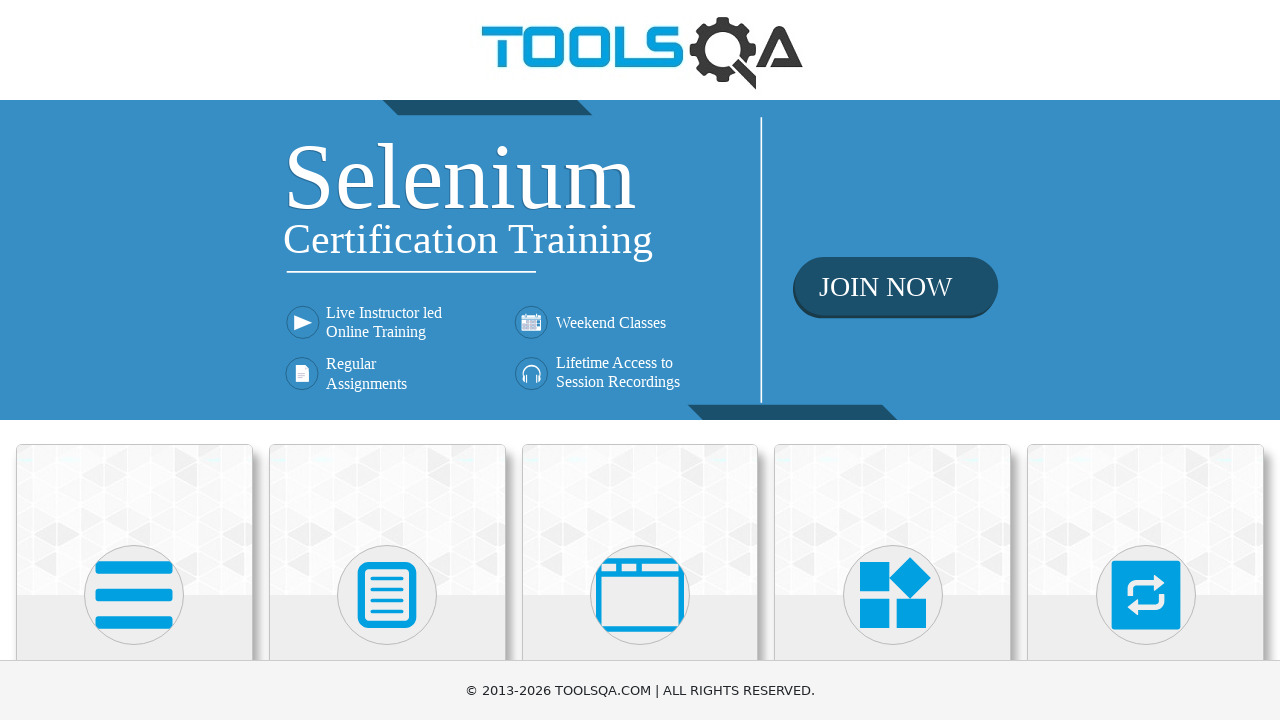

Clicked on Elements category card at (134, 595) on xpath=//div[@class='category-cards']//div[1]//div[1]//div[2]//*[name()='svg']
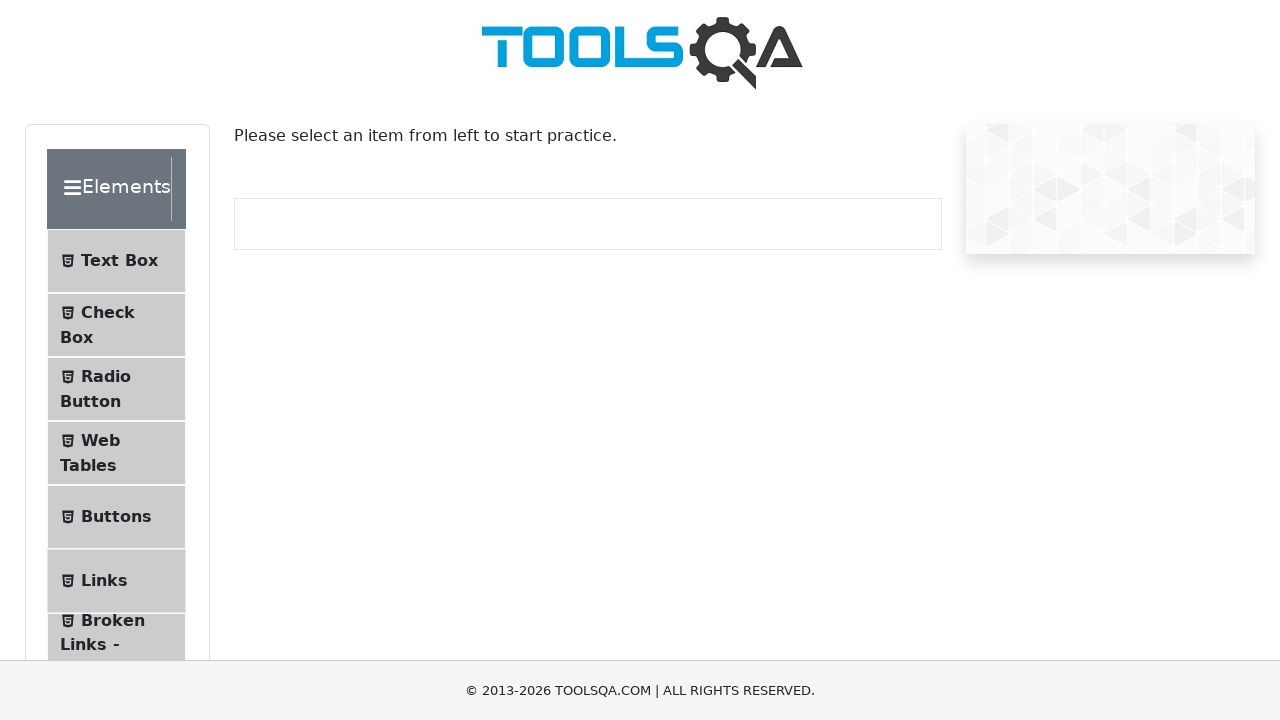

Clicked on Radio Button menu item at (106, 376) on text=Radio Button
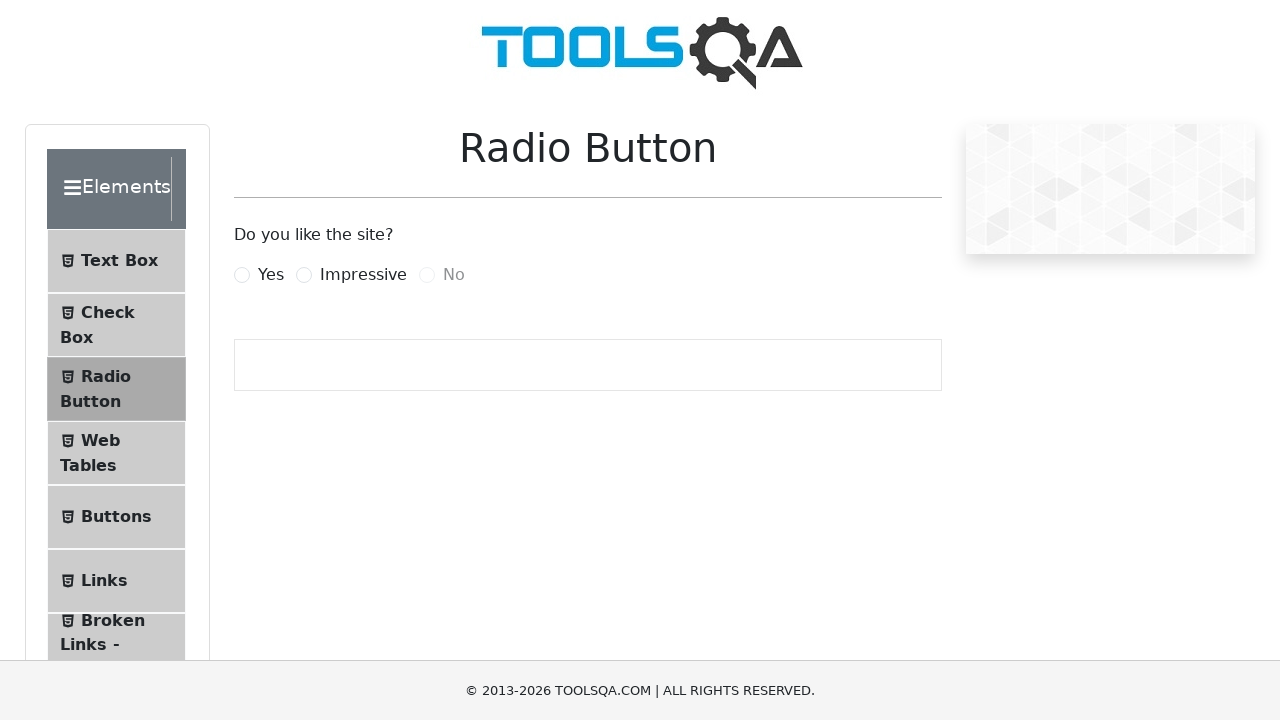

Clicked Yes radio button at (271, 275) on label[for='yesRadio']
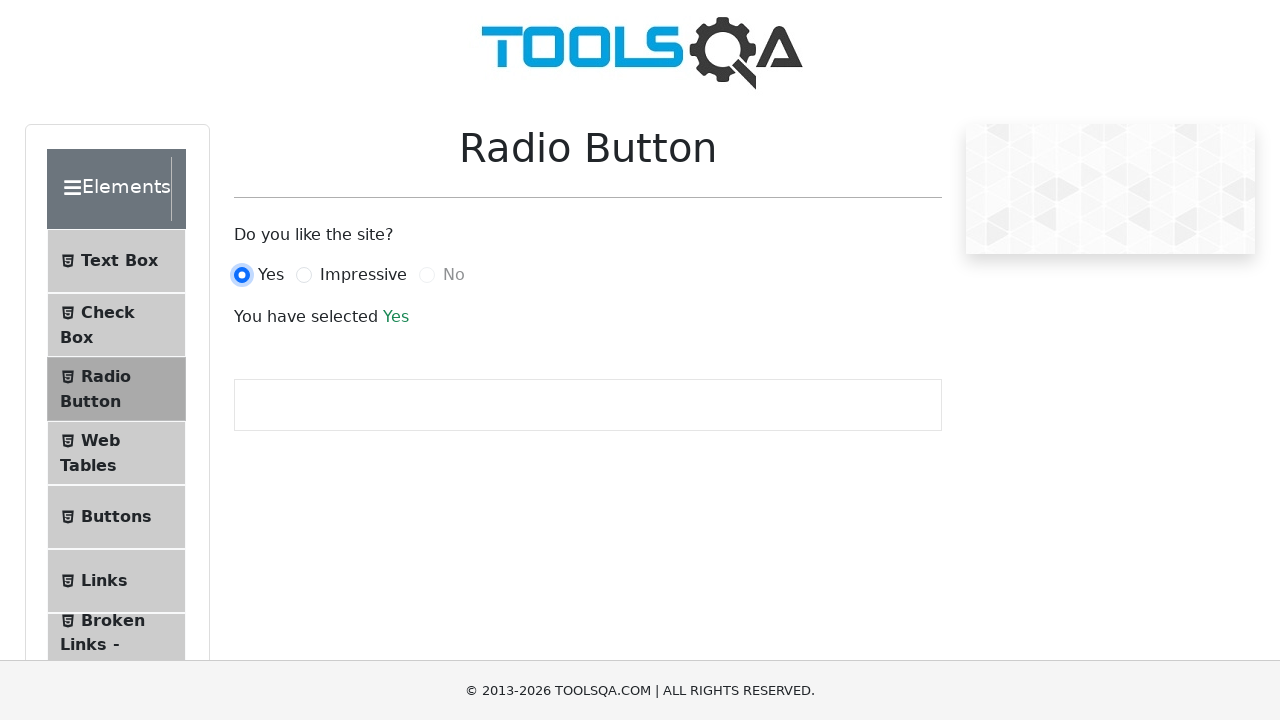

Result text loaded after selecting Yes
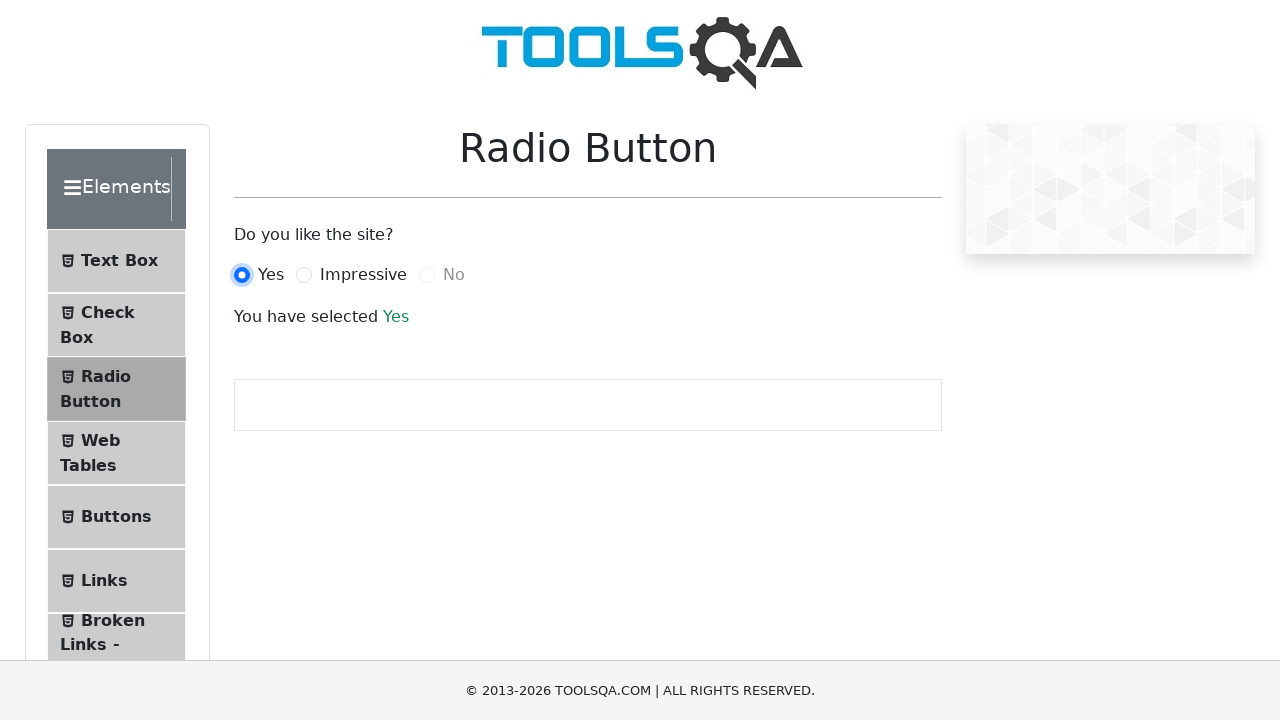

Clicked Impressive radio button at (363, 275) on label[for='impressiveRadio']
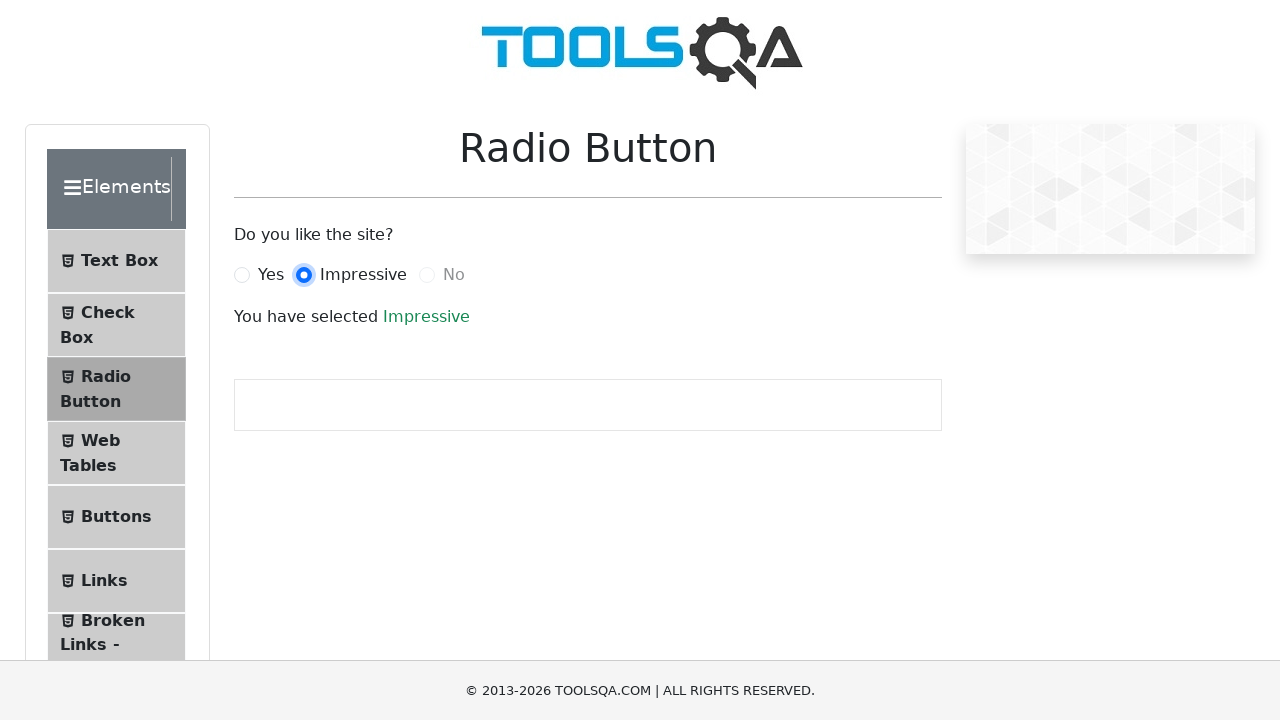

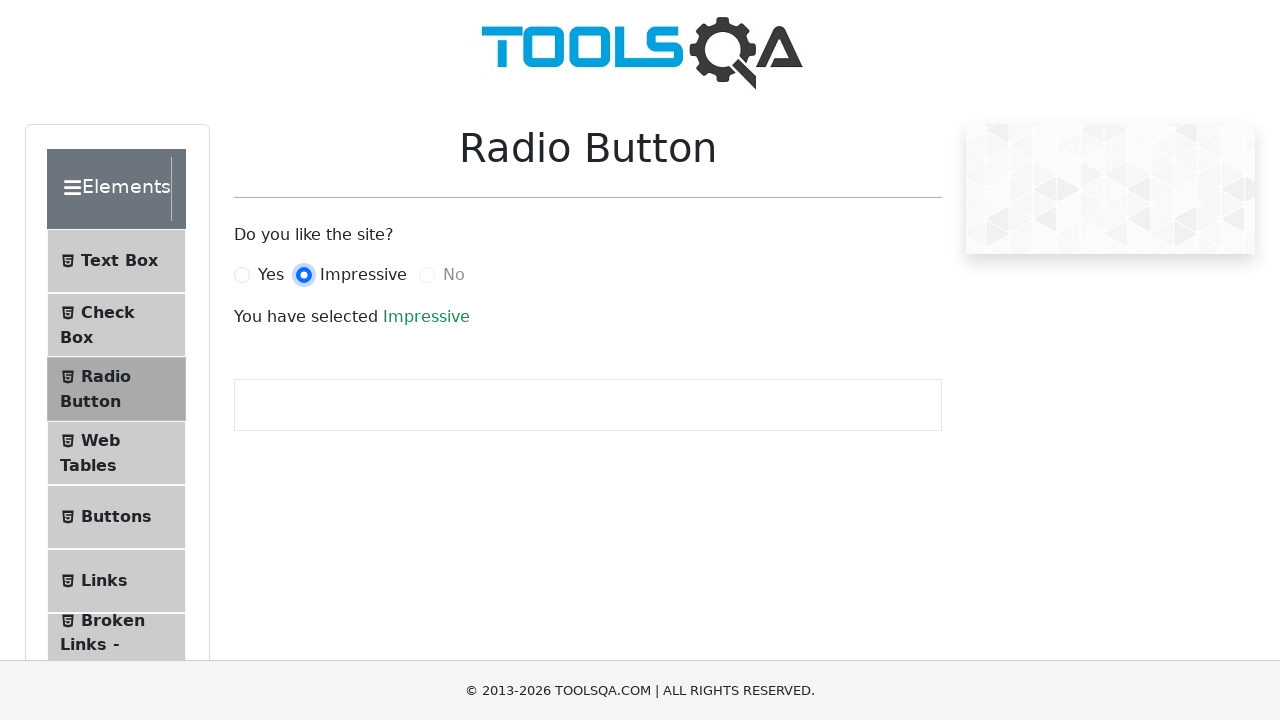